Tests an e-commerce checkout flow by adding multiple items to cart, applying a promo code, and proceeding to place an order

Starting URL: https://rahulshettyacademy.com/seleniumPractise/

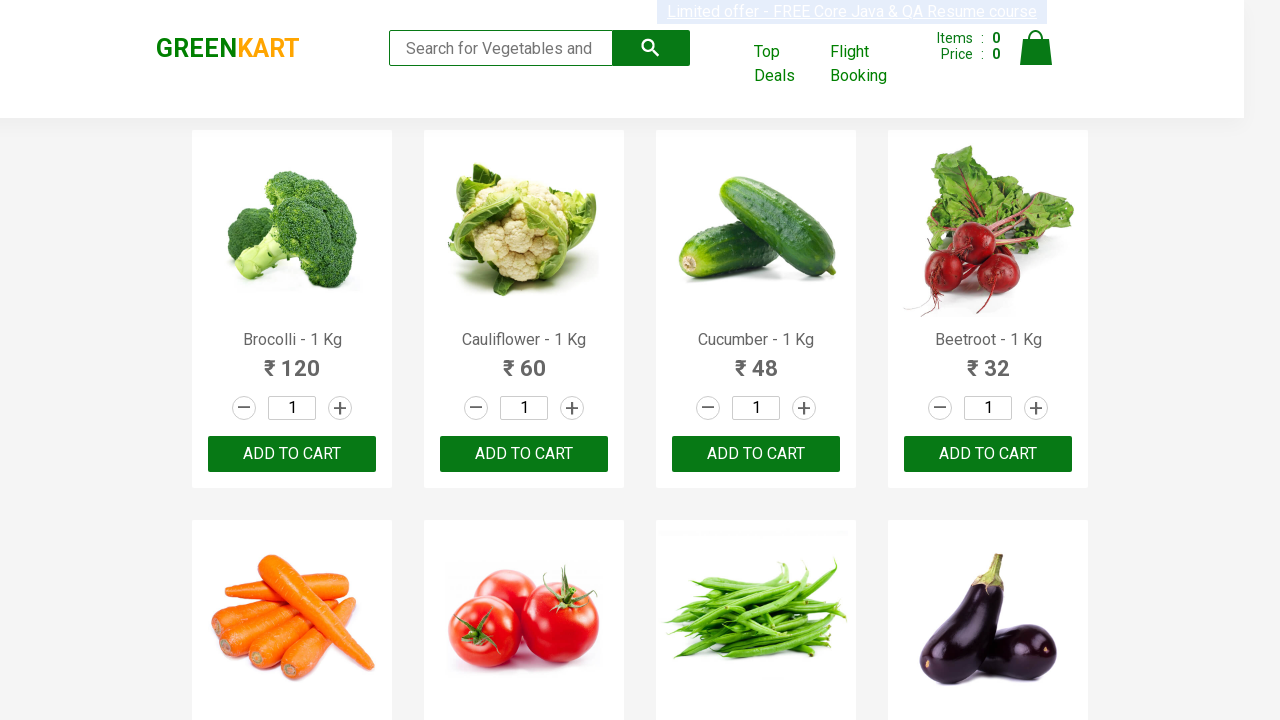

Added Brocolli to cart
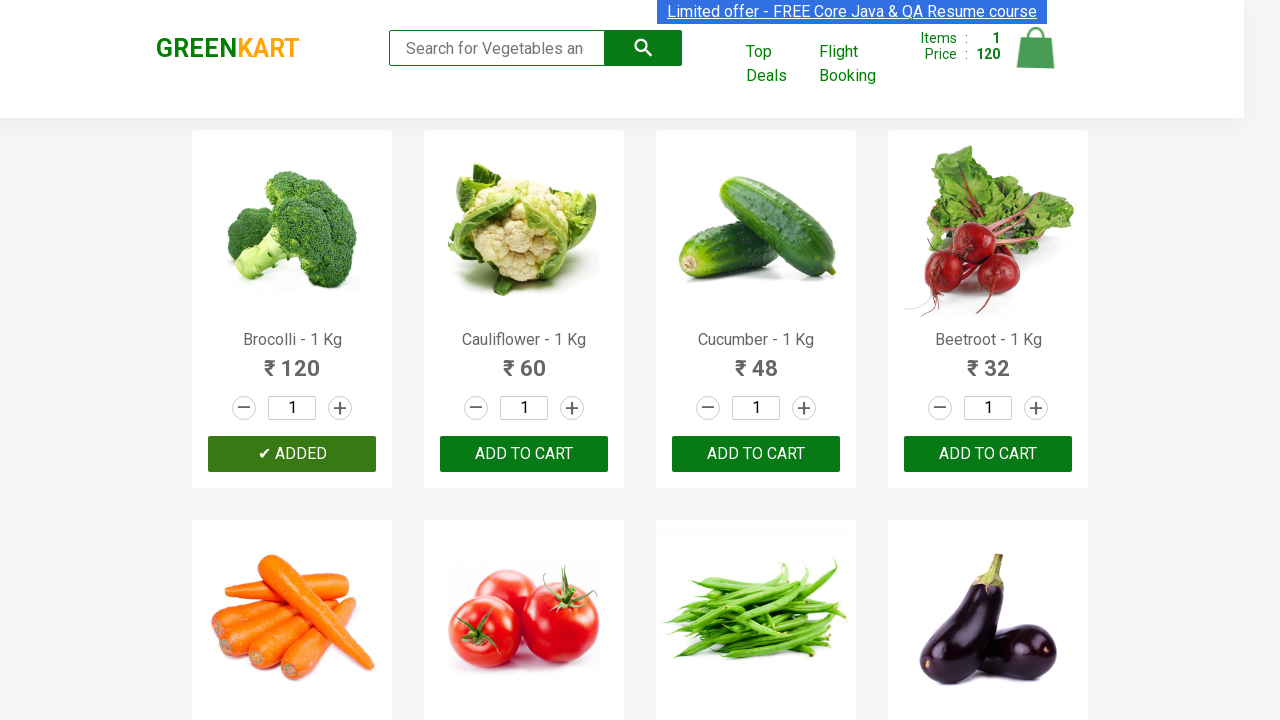

Added Cucumber to cart
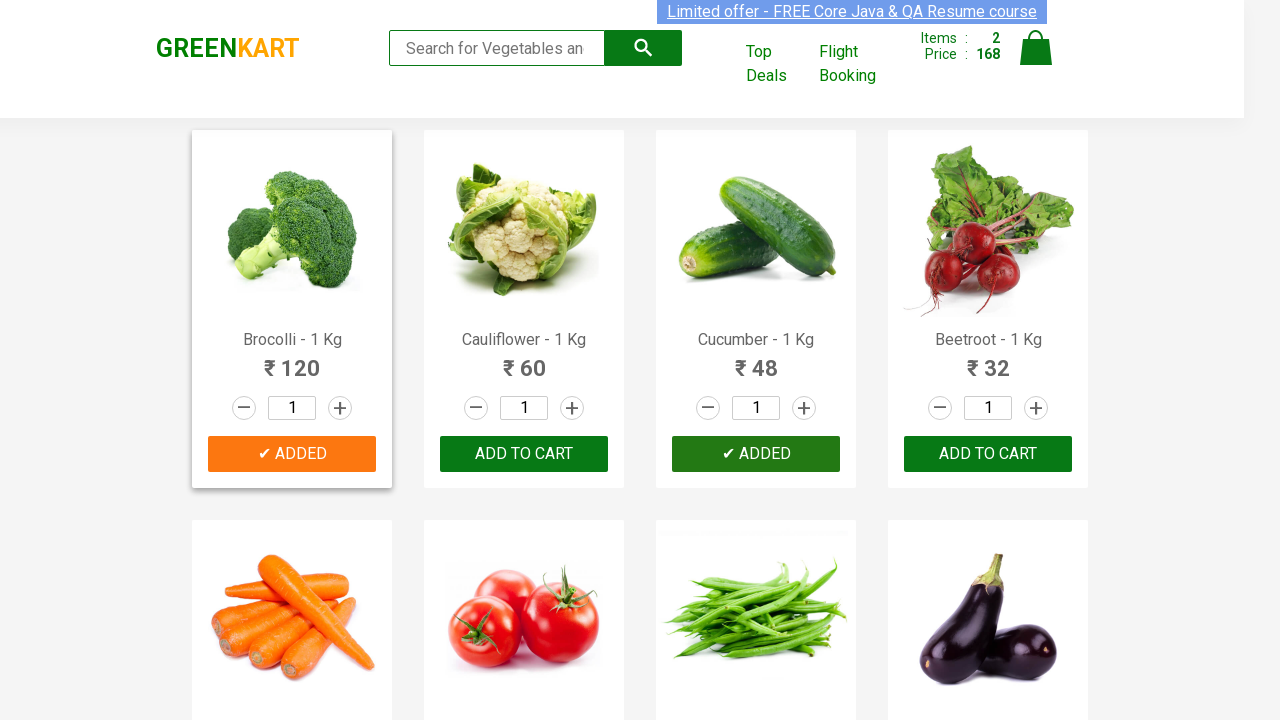

Added Beetroot to cart
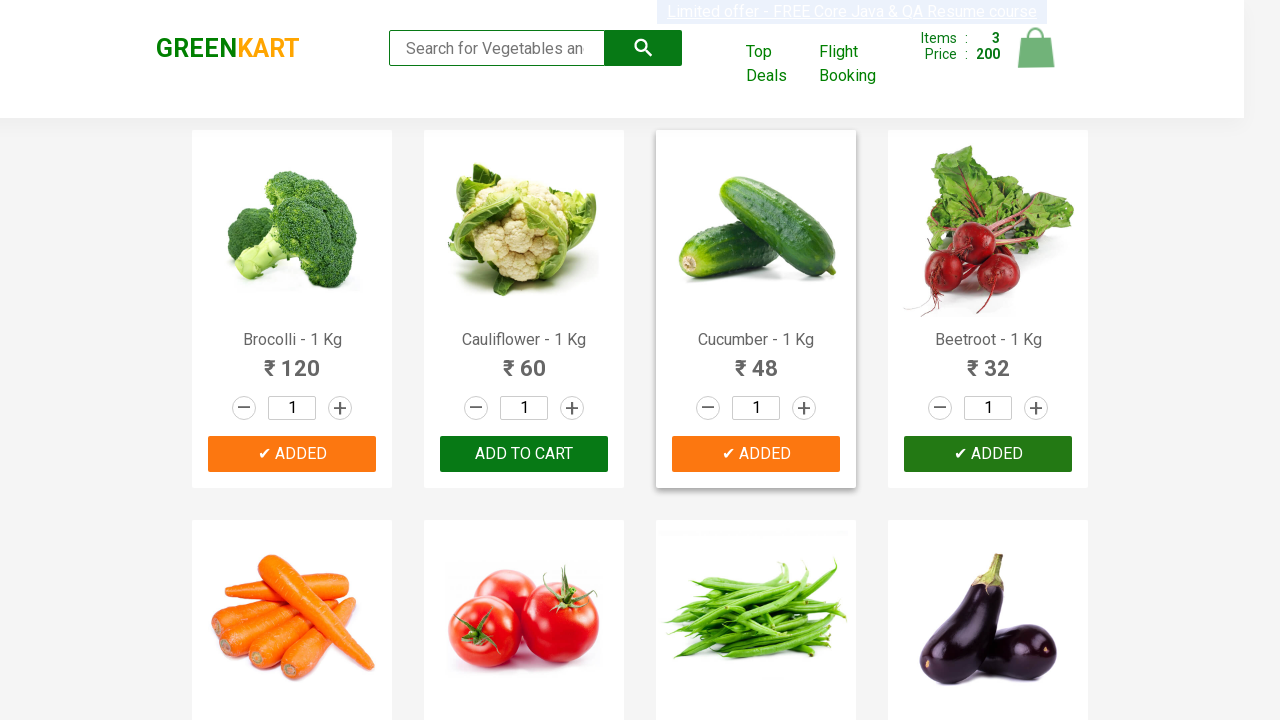

Added Carrot to cart
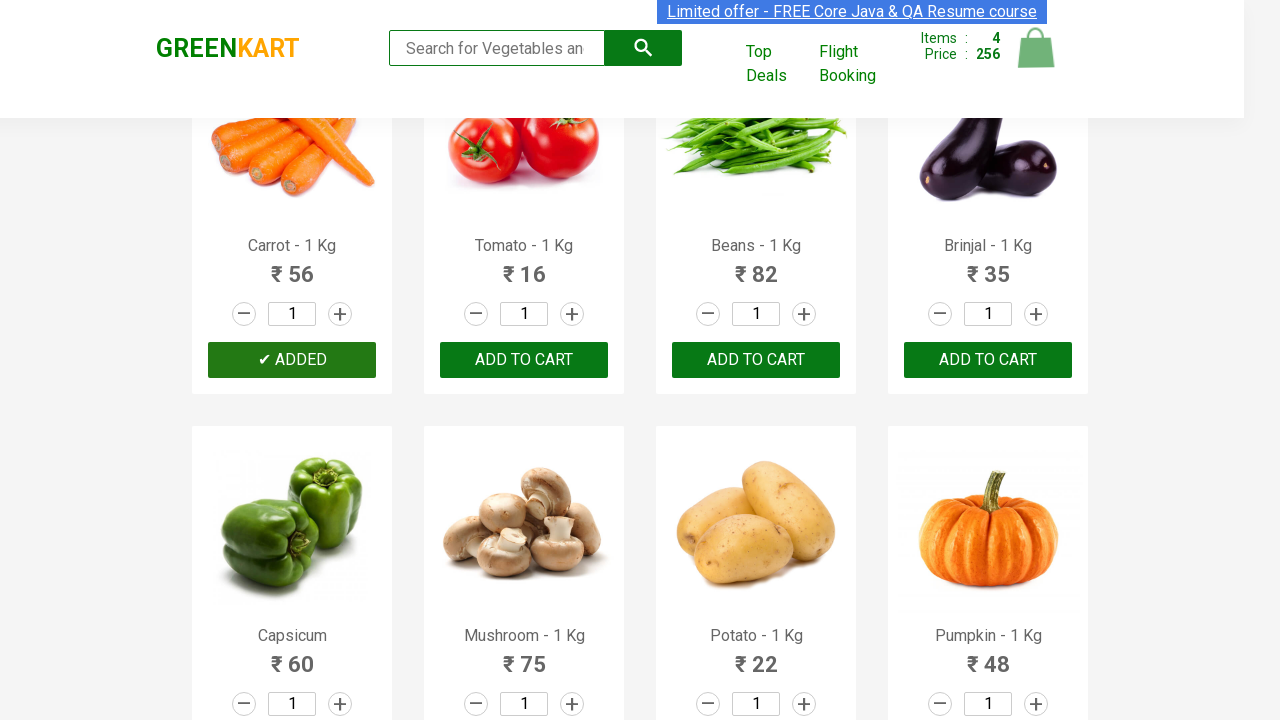

Added Beans to cart
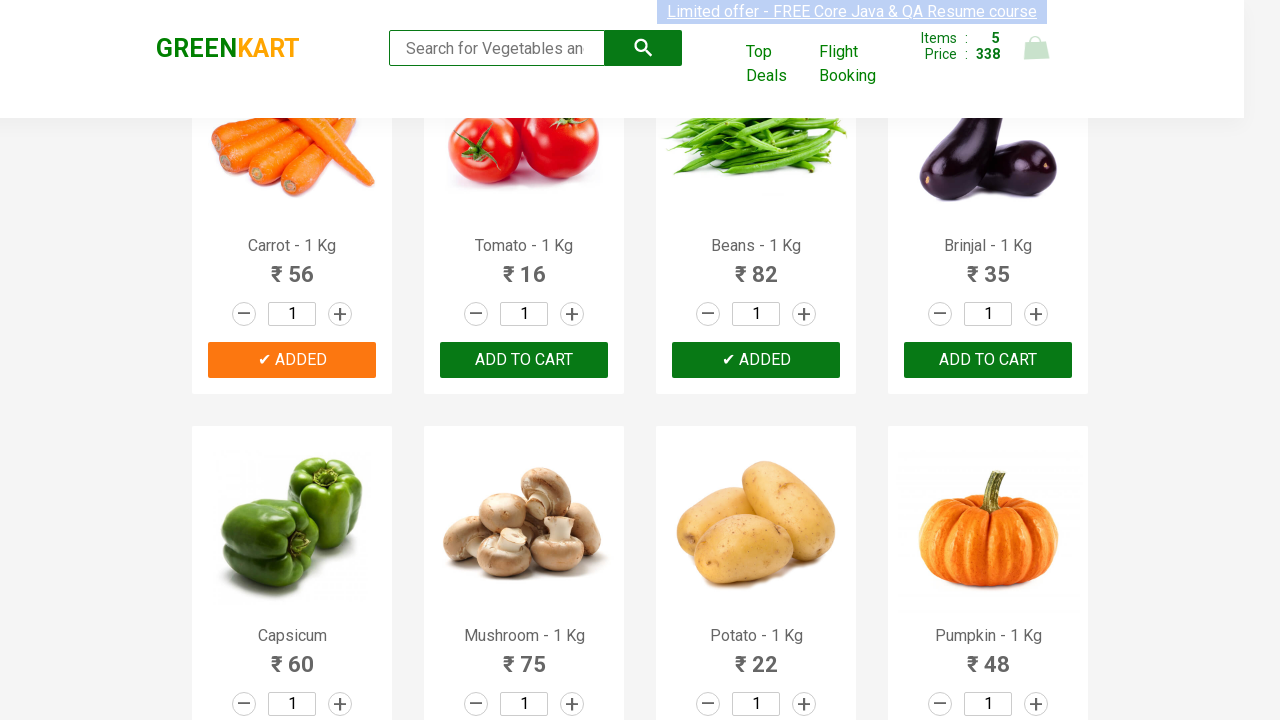

Clicked on cart icon at (1036, 48) on img[alt='Cart']
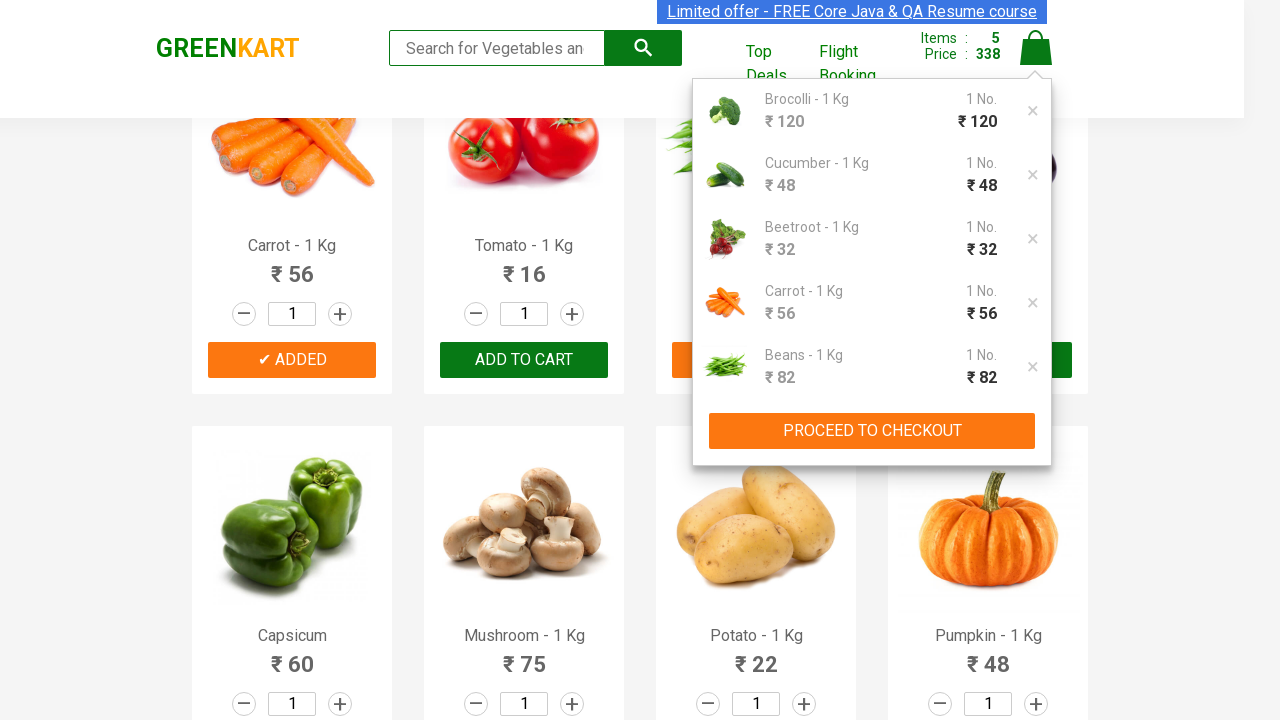

Clicked PROCEED TO CHECKOUT button at (872, 431) on xpath=//button[text()='PROCEED TO CHECKOUT']
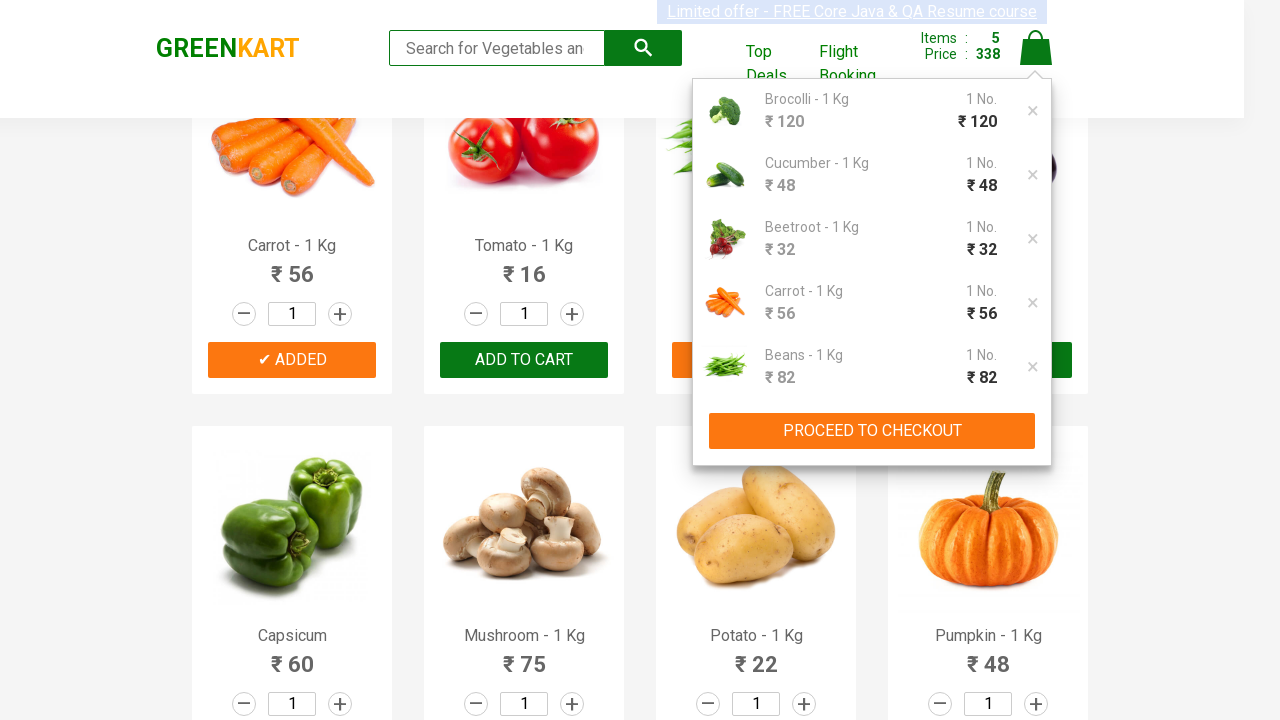

Entered promo code 'rahulshettyacademy' on input.promoCode
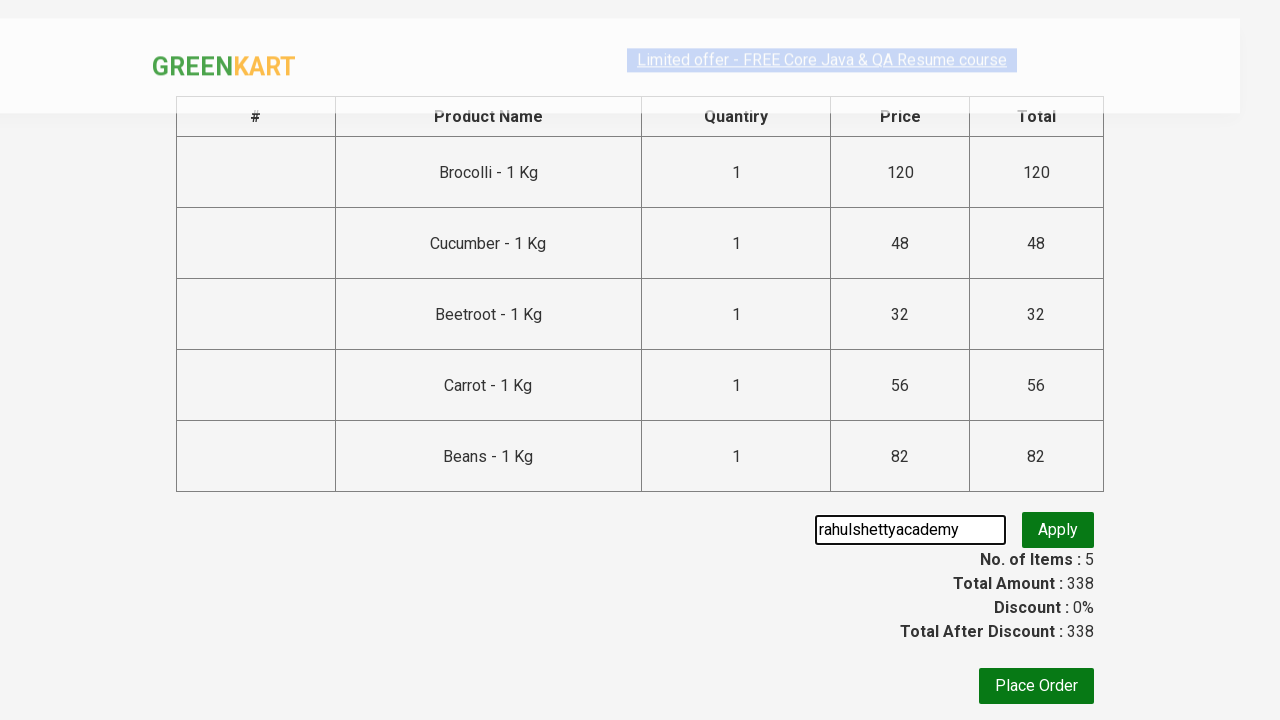

Clicked apply promo button at (1058, 530) on button.promoBtn
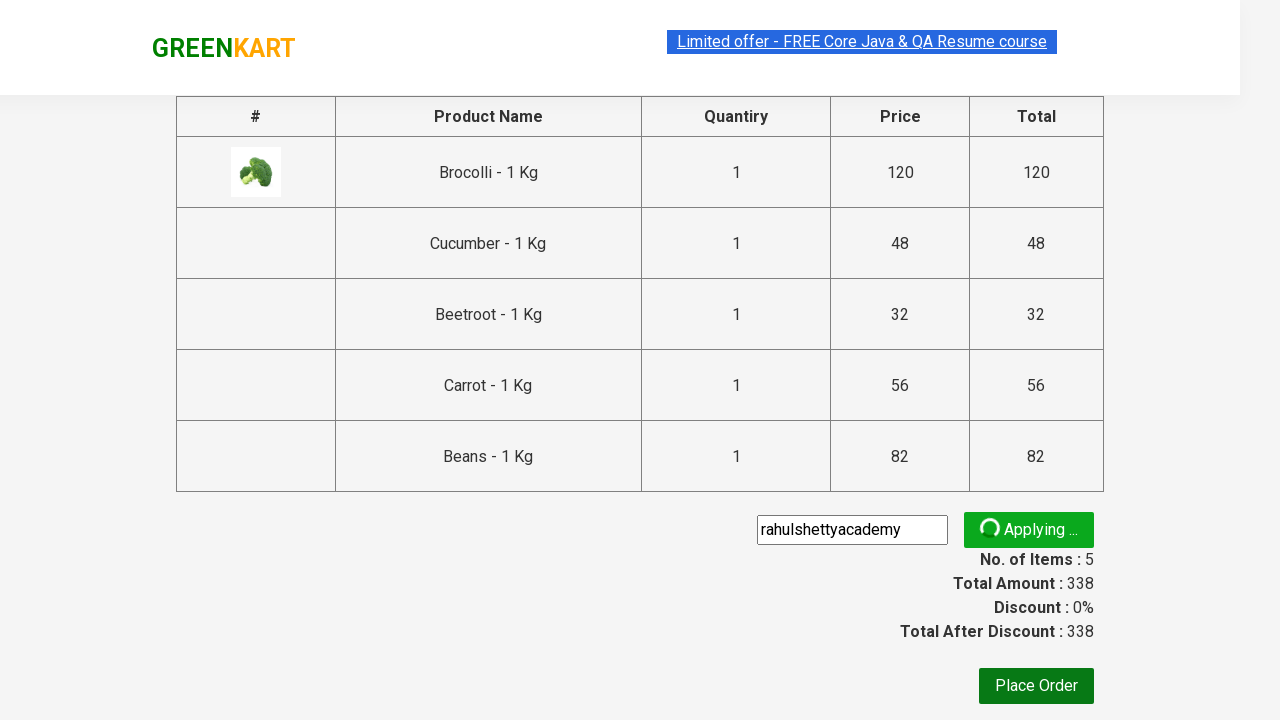

Promo info appeared and is visible
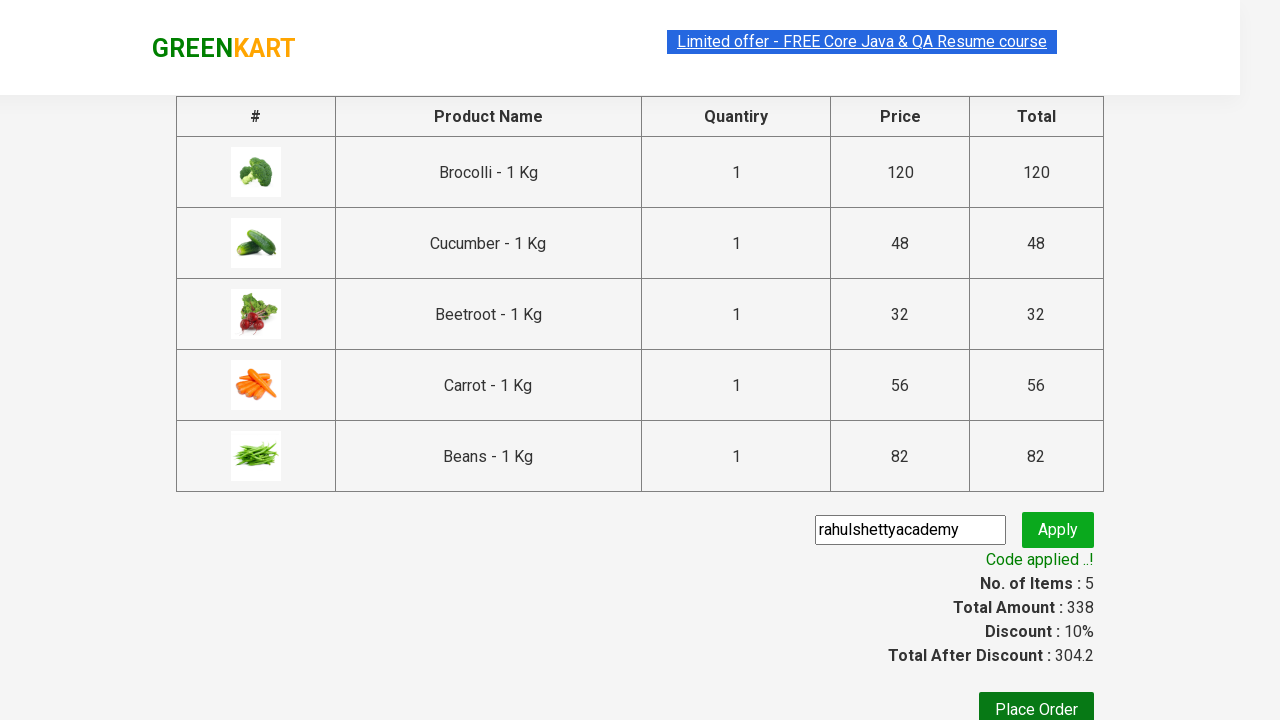

Clicked Place Order button at (1036, 702) on xpath=//button[text()='Place Order']
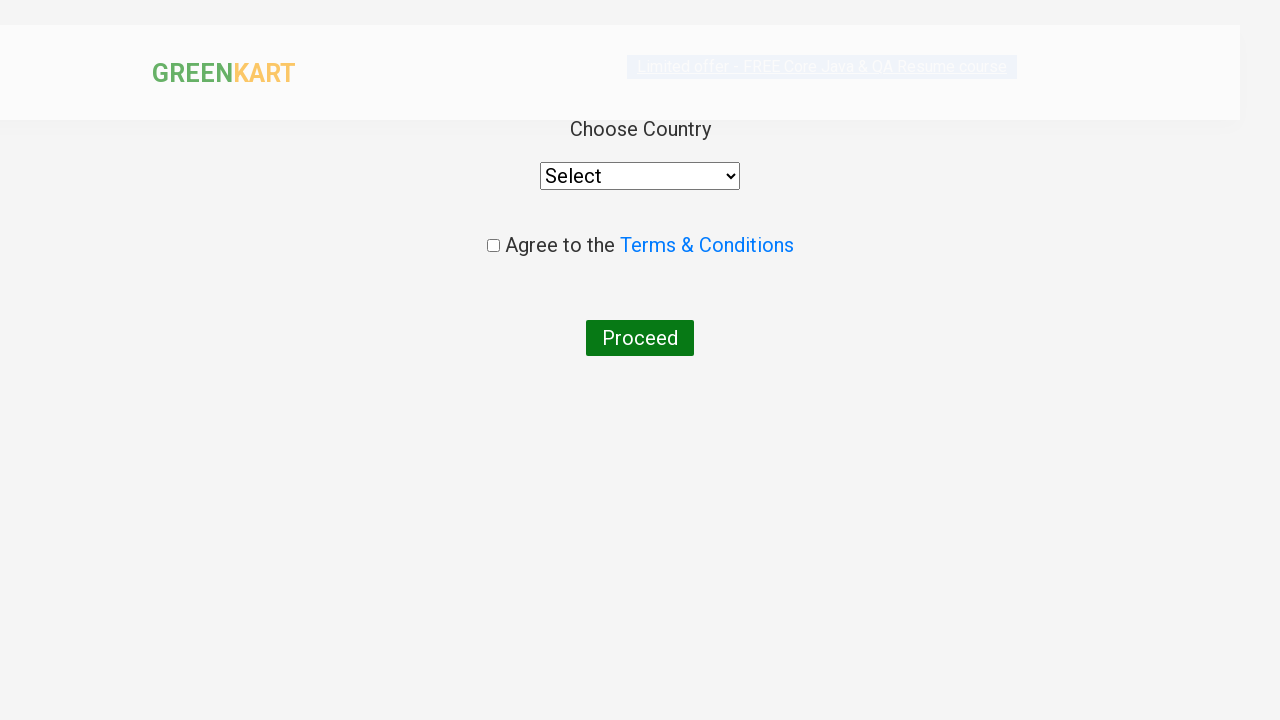

Clicked on country dropdown at (640, 176) on xpath=//select[@style='width: 200px;']
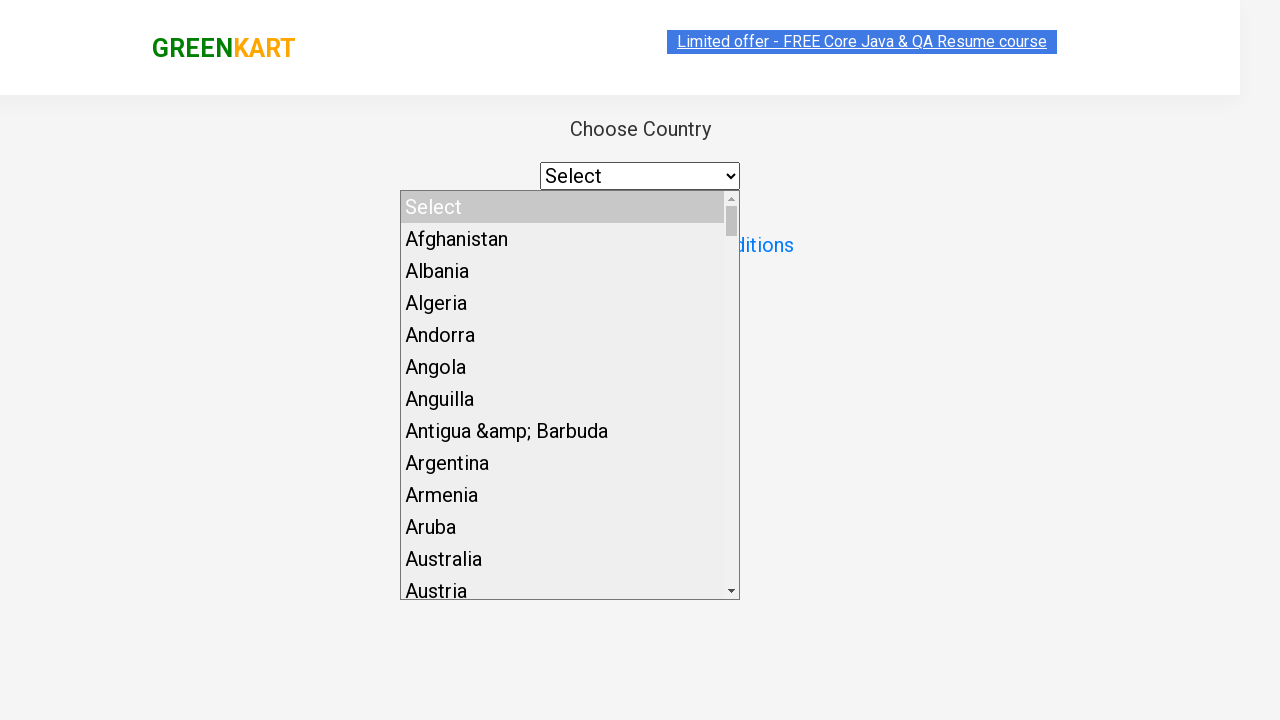

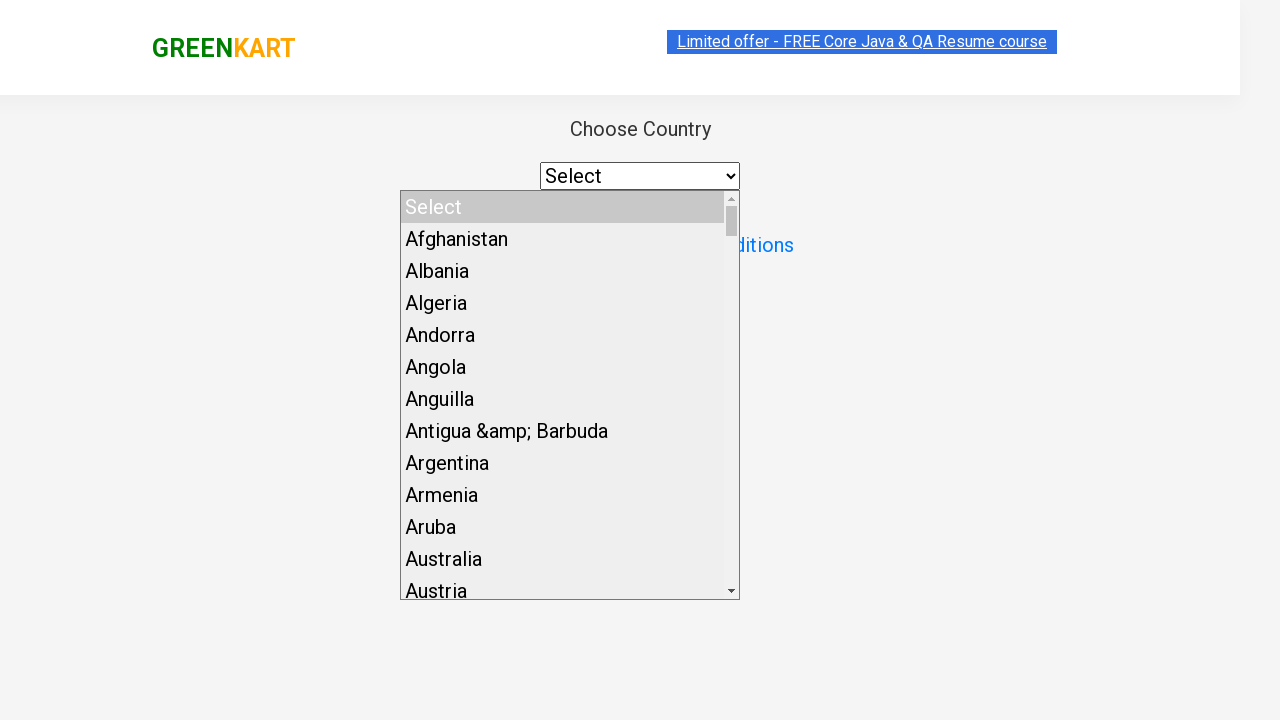